Tests drag and drop functionality by dragging an element from one location and dropping it to another target location

Starting URL: https://www.leafground.com/drag.xhtml

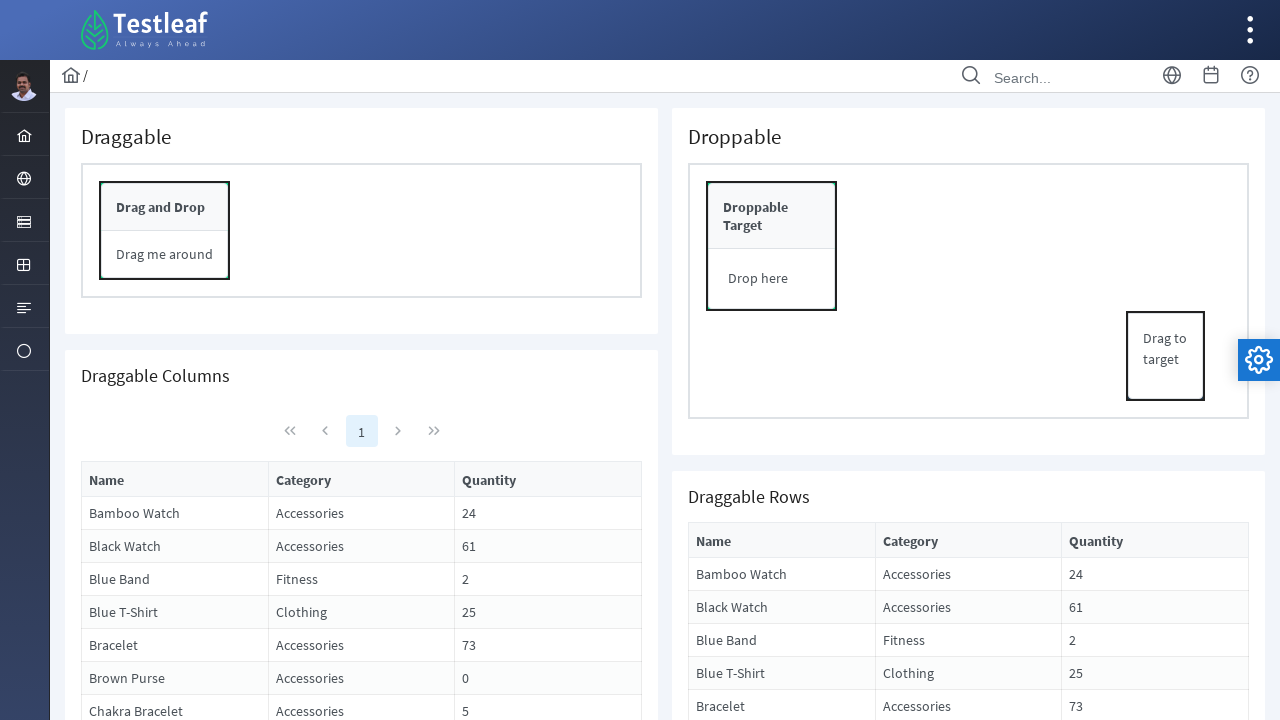

Located draggable element
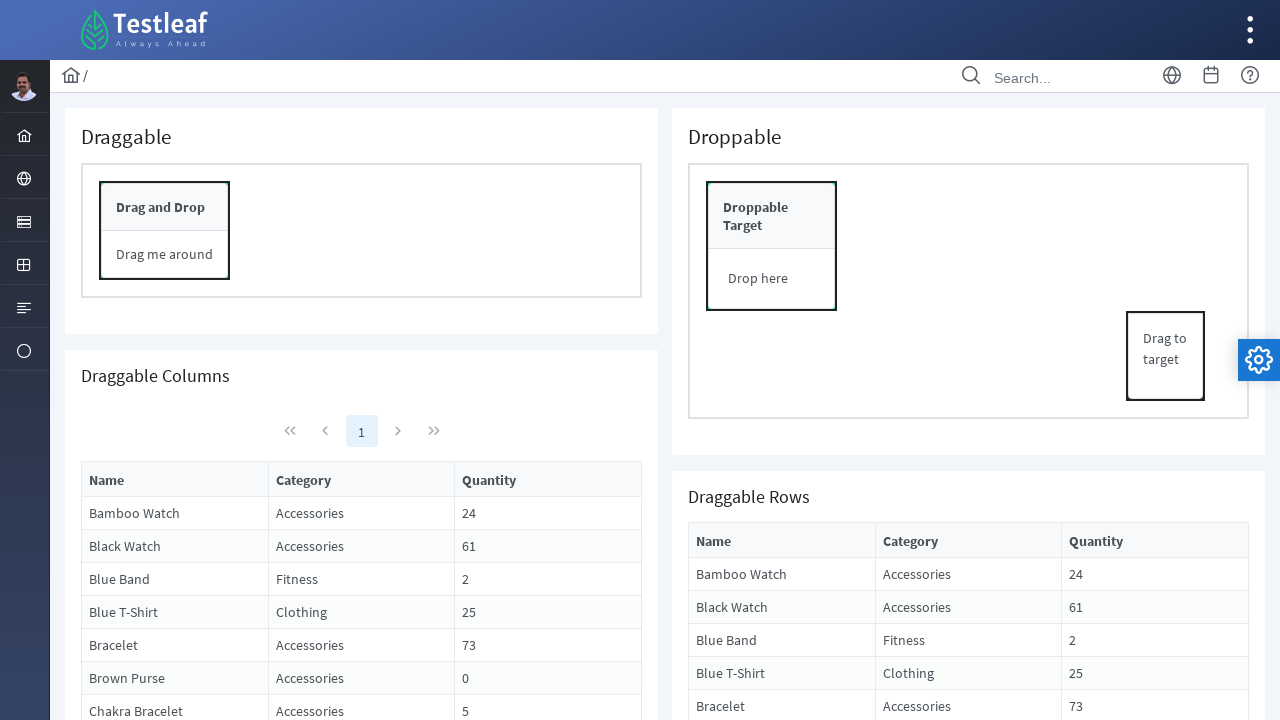

Located drop target element
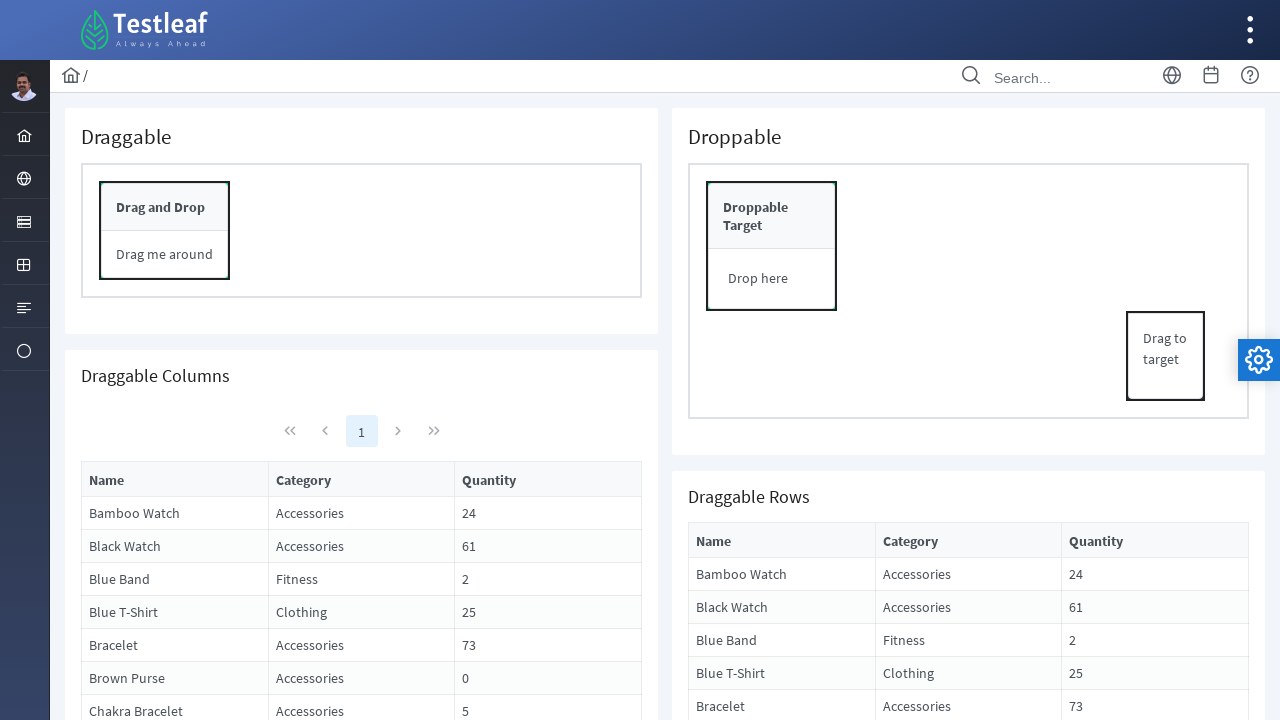

Dragged element to drop target location at (772, 279)
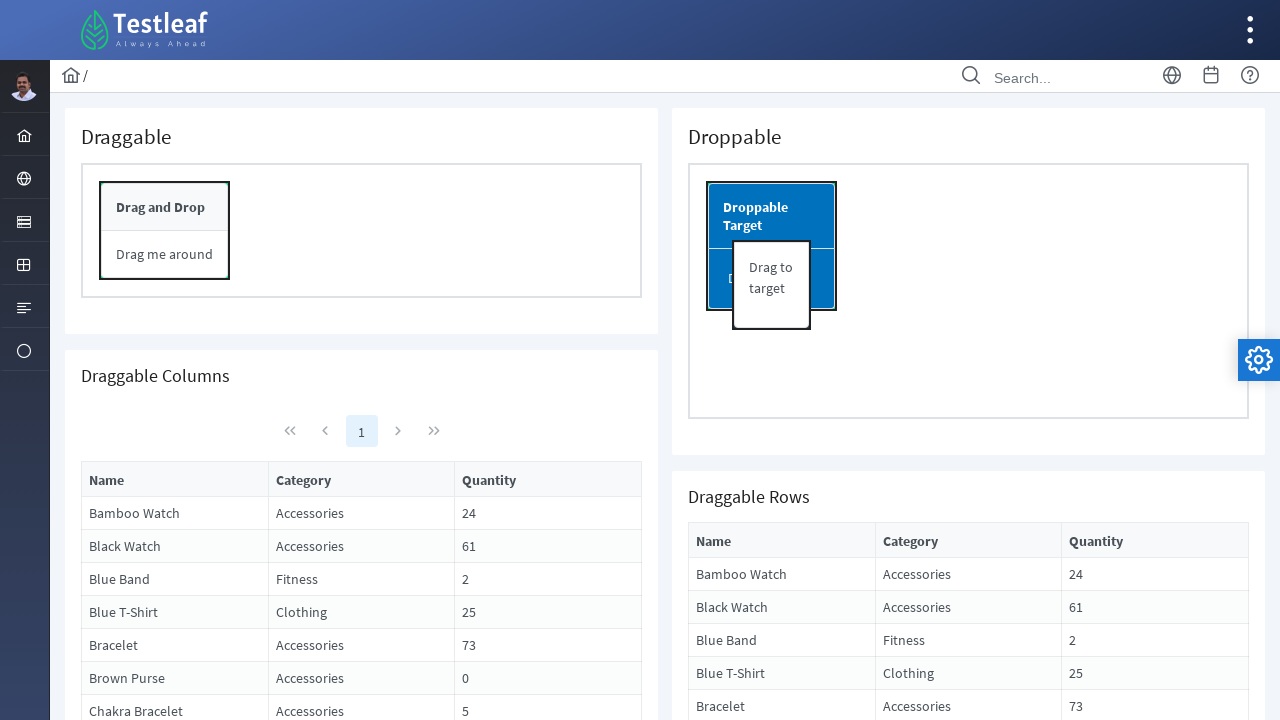

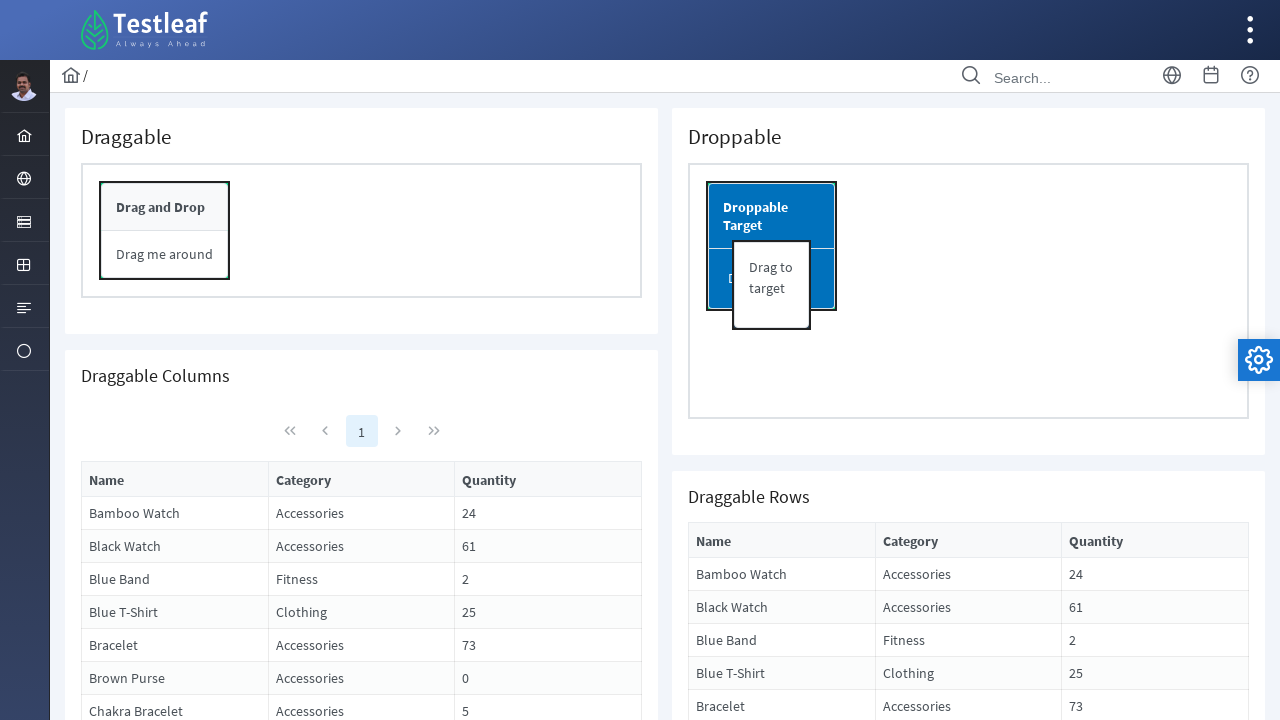